Tests the login form validation by clicking the login button without entering any credentials and verifying the error message is displayed

Starting URL: https://www.saucedemo.com

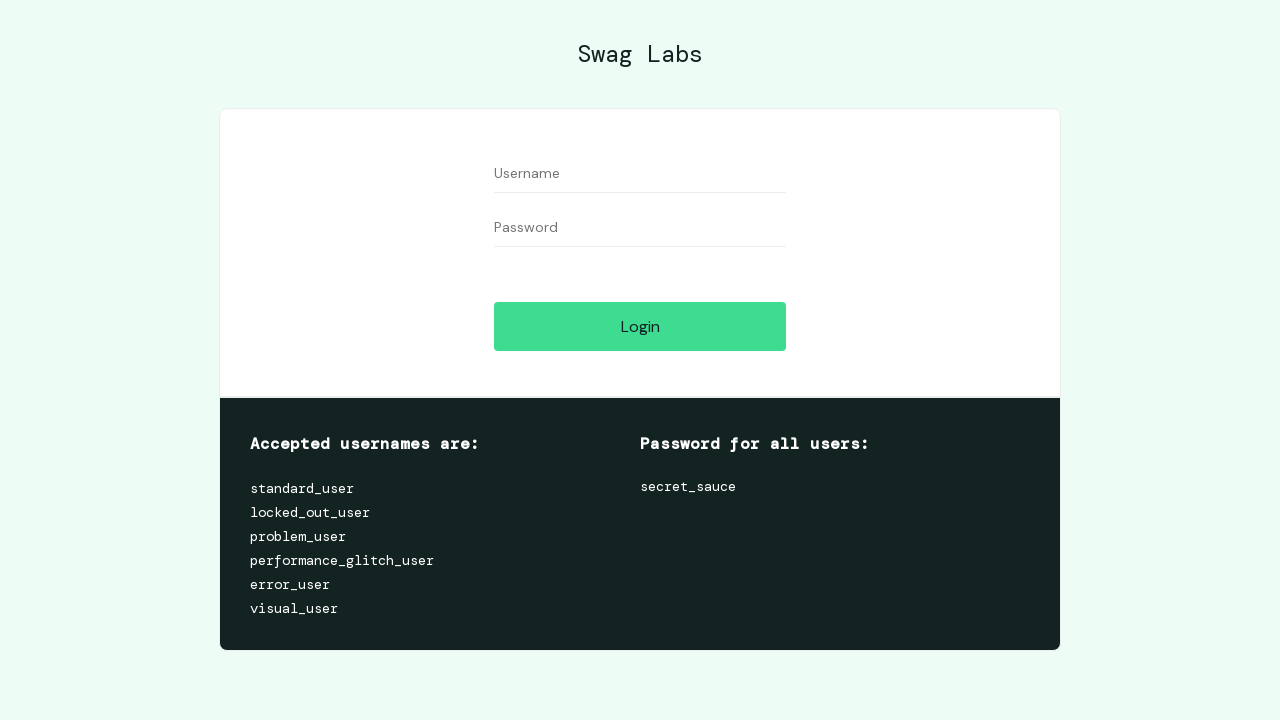

Clicked login button without entering any credentials at (640, 326) on #login-button
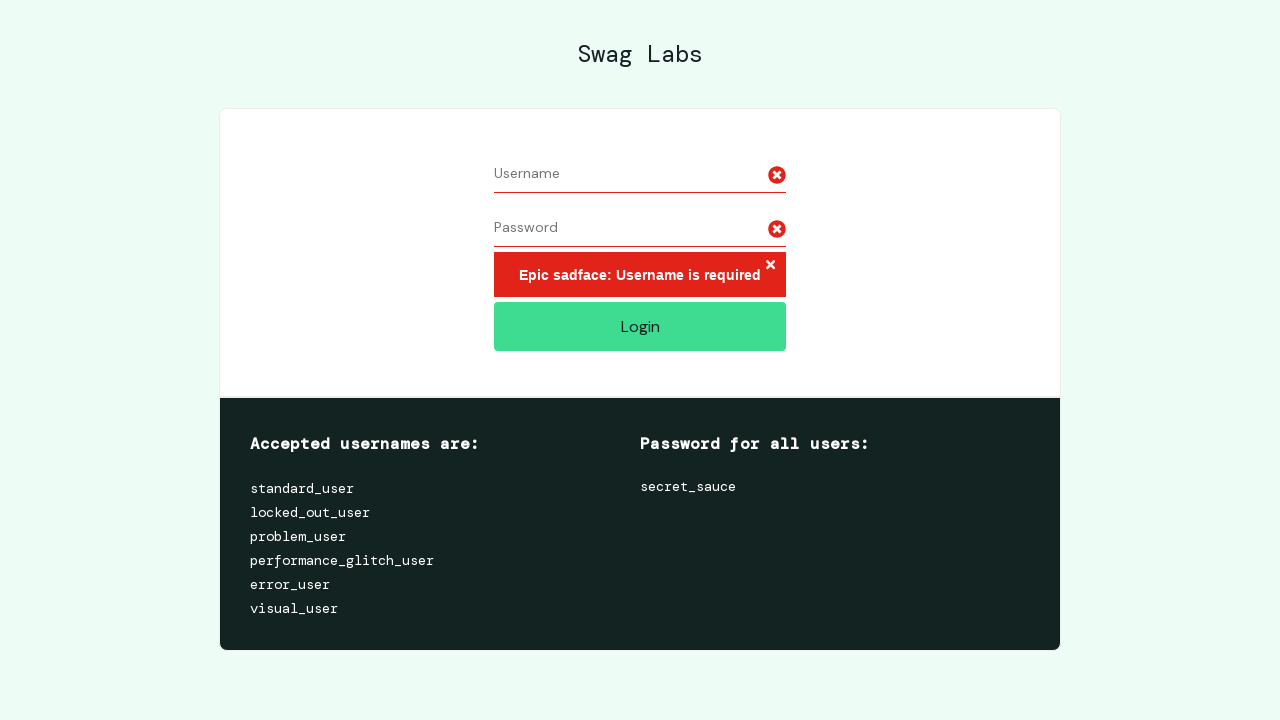

Error message appeared after attempting login with no credentials
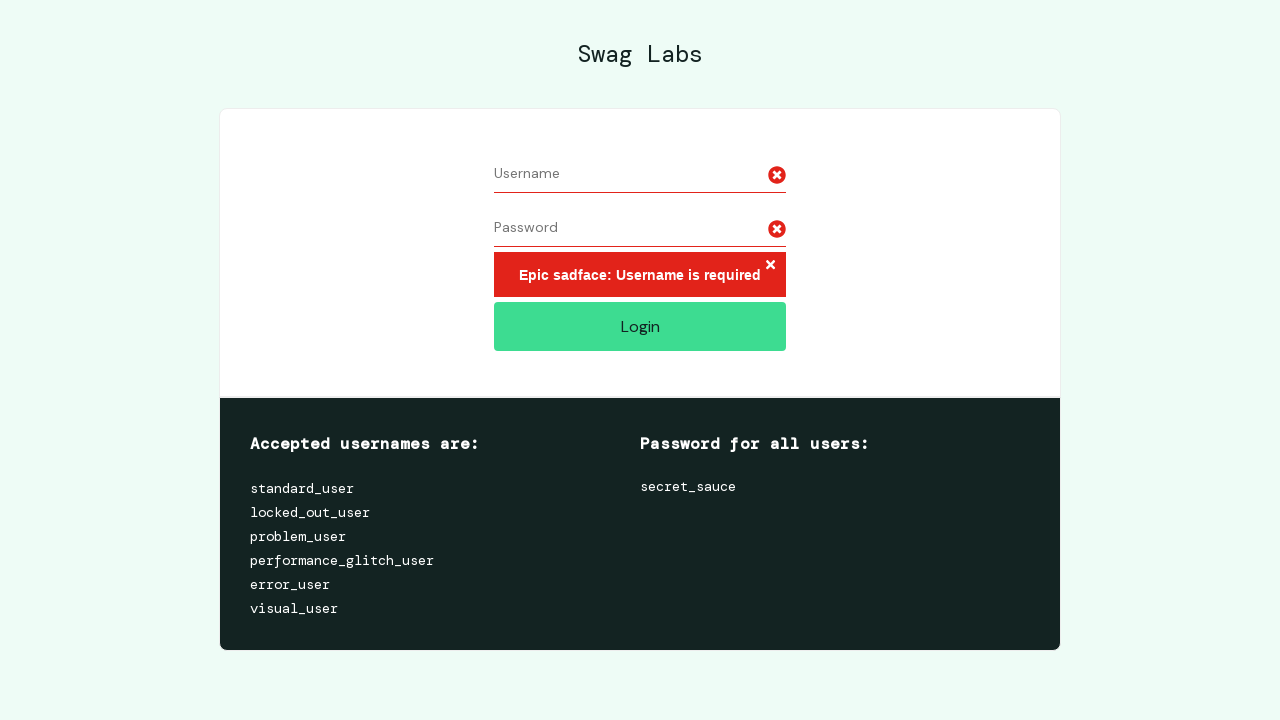

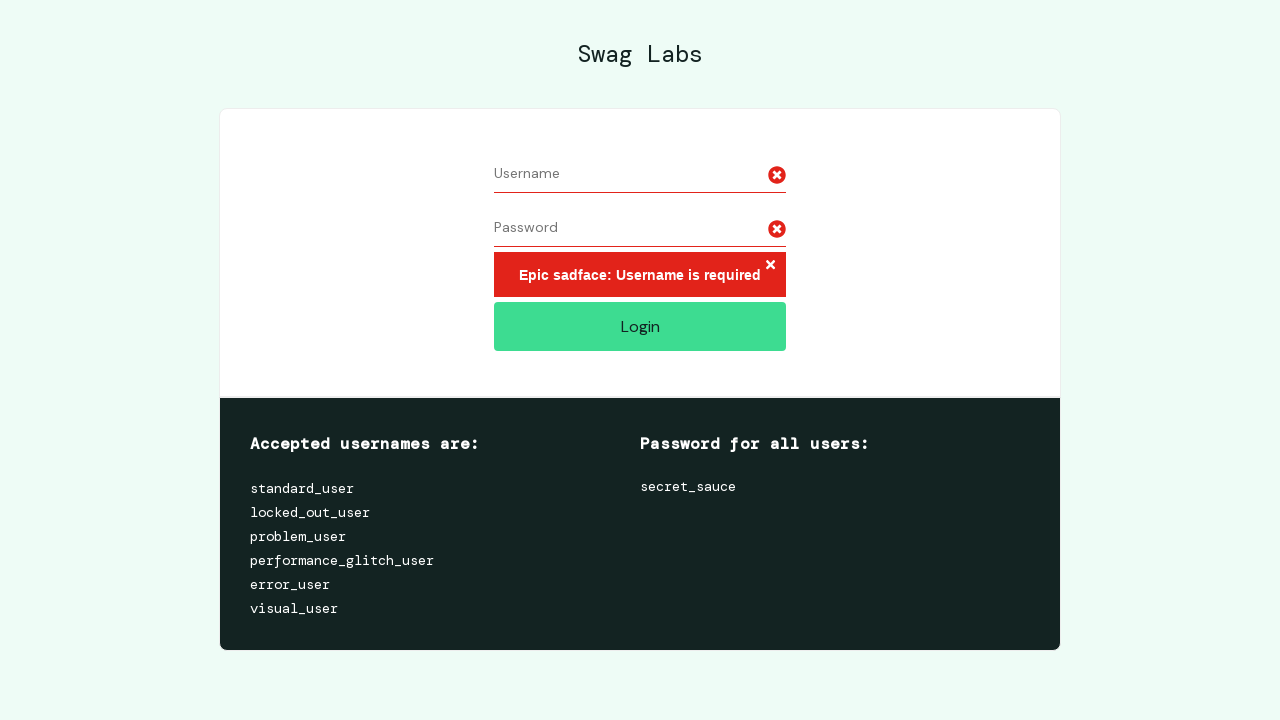